Tests keyboard actions by clicking on a text input field and entering text with the SHIFT key held down to produce uppercase letters

Starting URL: https://www.tutorialspoint.com/selenium/practice/text-box.php

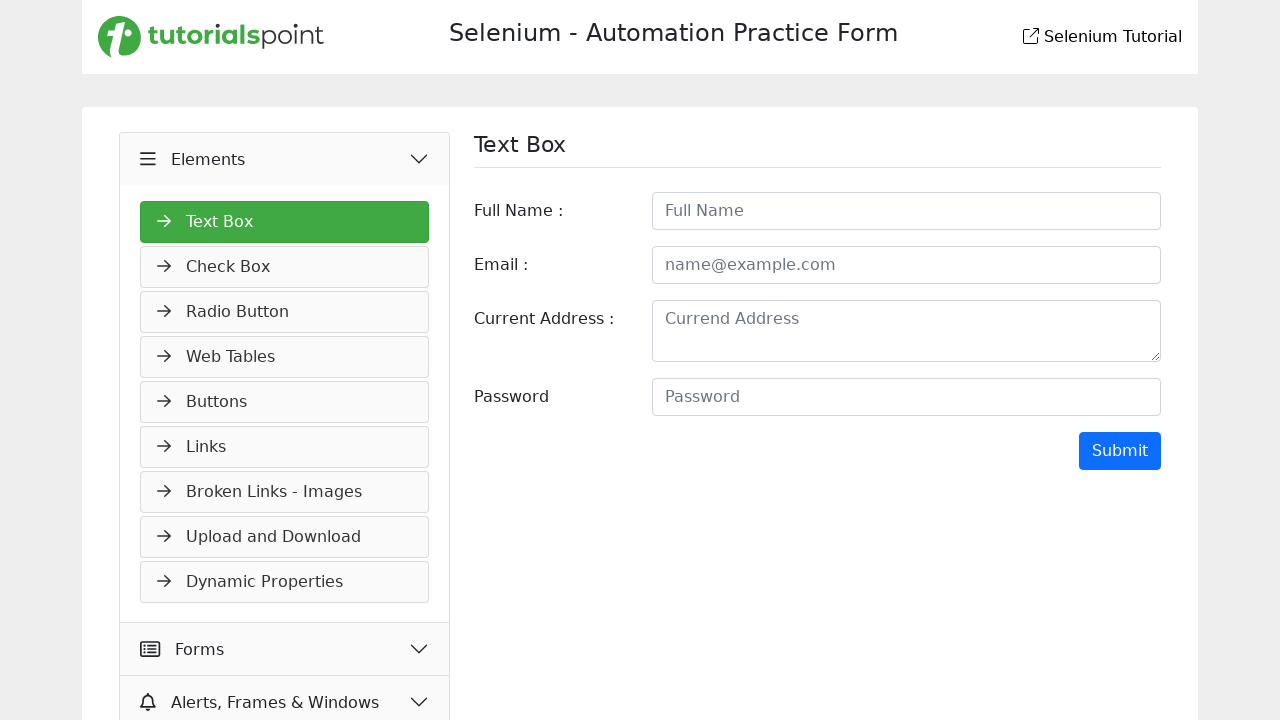

Clicked on the fullname input field at (906, 211) on xpath=//*[@id='fullname']
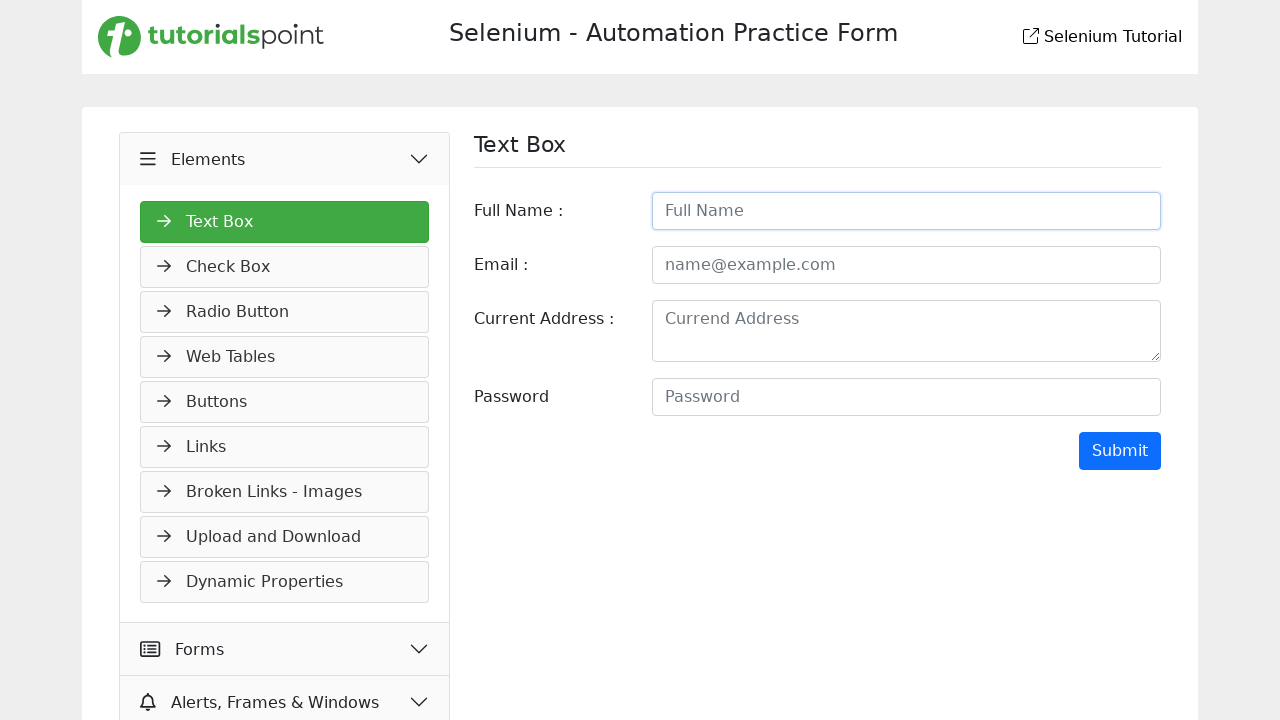

Pressed SHIFT key down
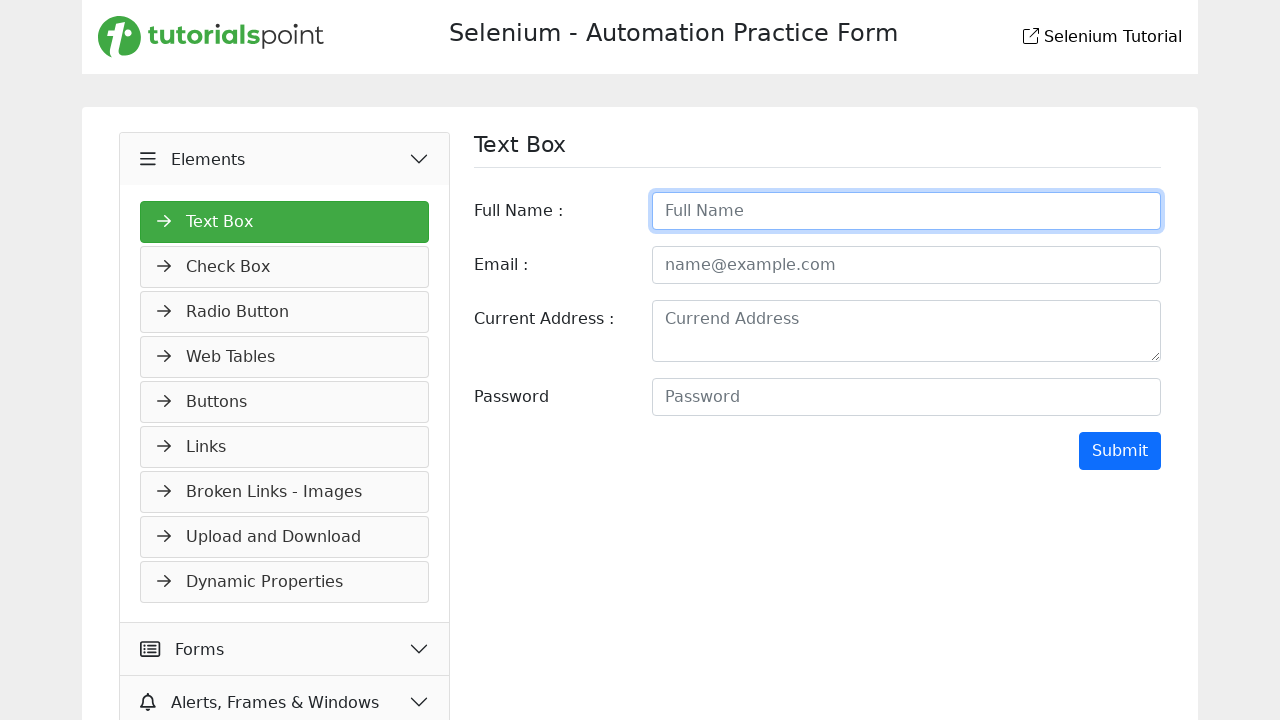

Typed 'selenium' with SHIFT held down to produce uppercase 'SELENIUM'
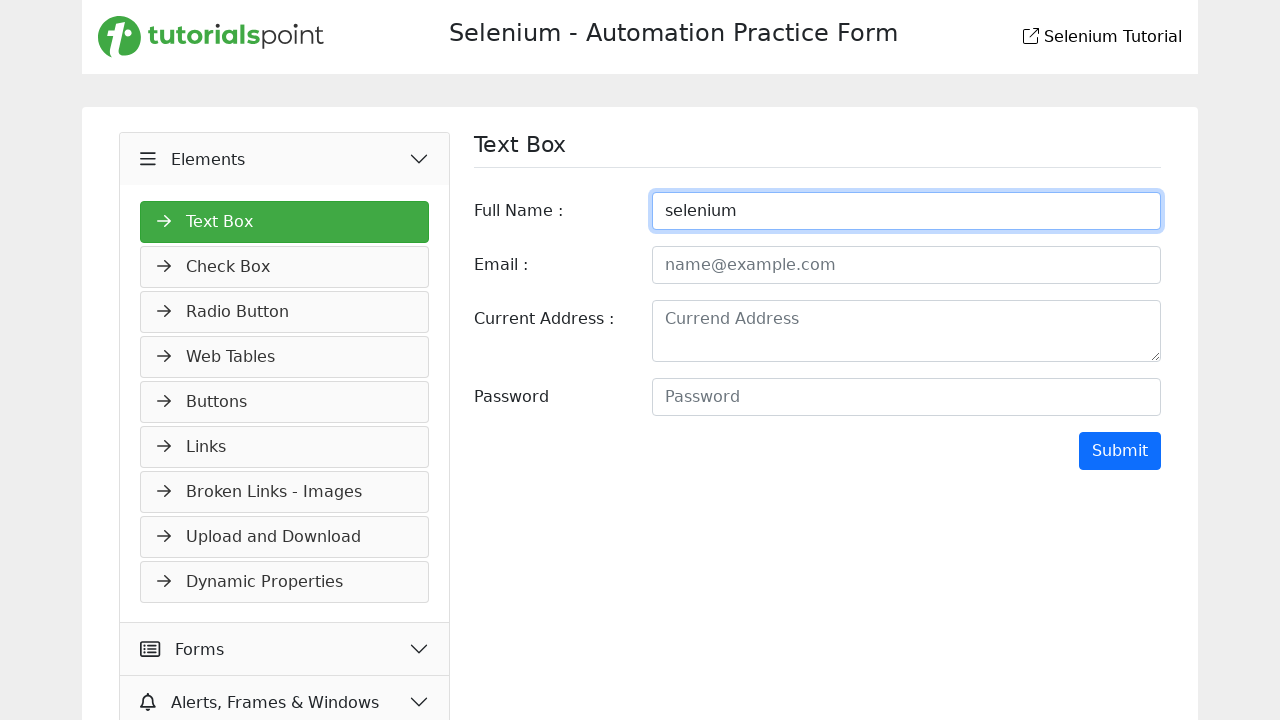

Released SHIFT key
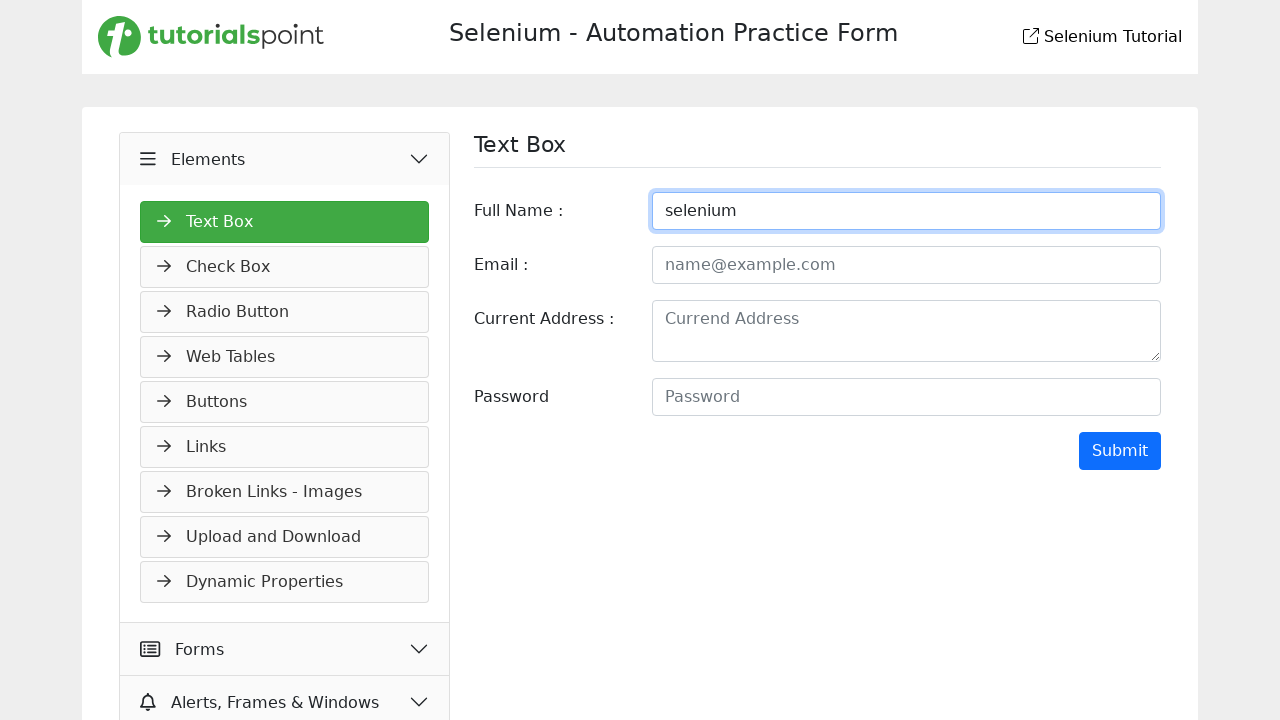

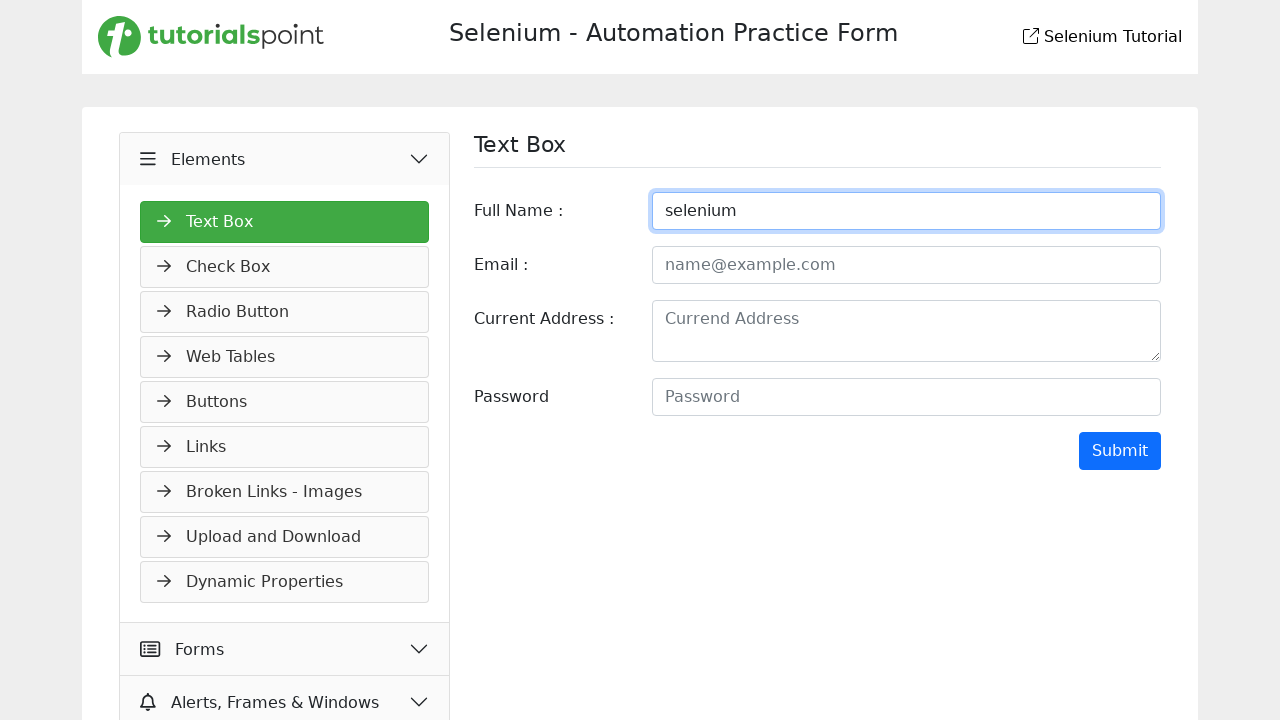